Tests form filling by entering data in multiple input fields using tag name selectors

Starting URL: https://formy-project.herokuapp.com/form

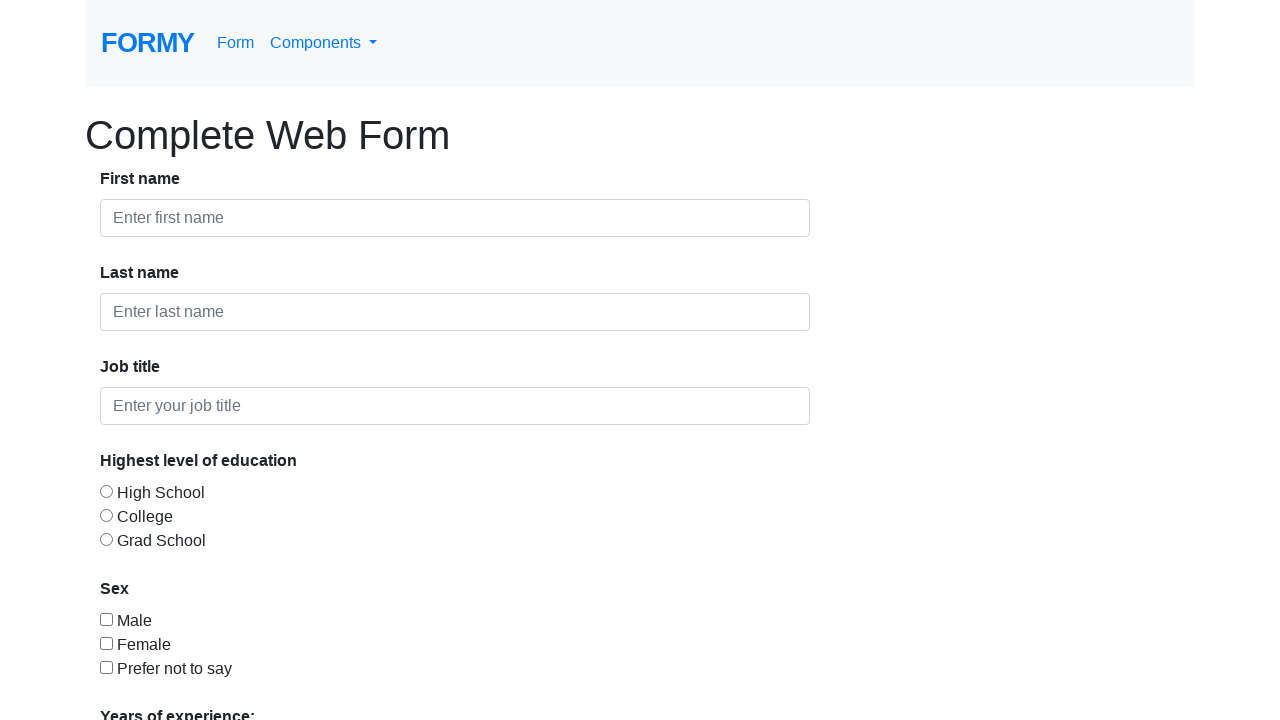

Retrieved all input elements from the form
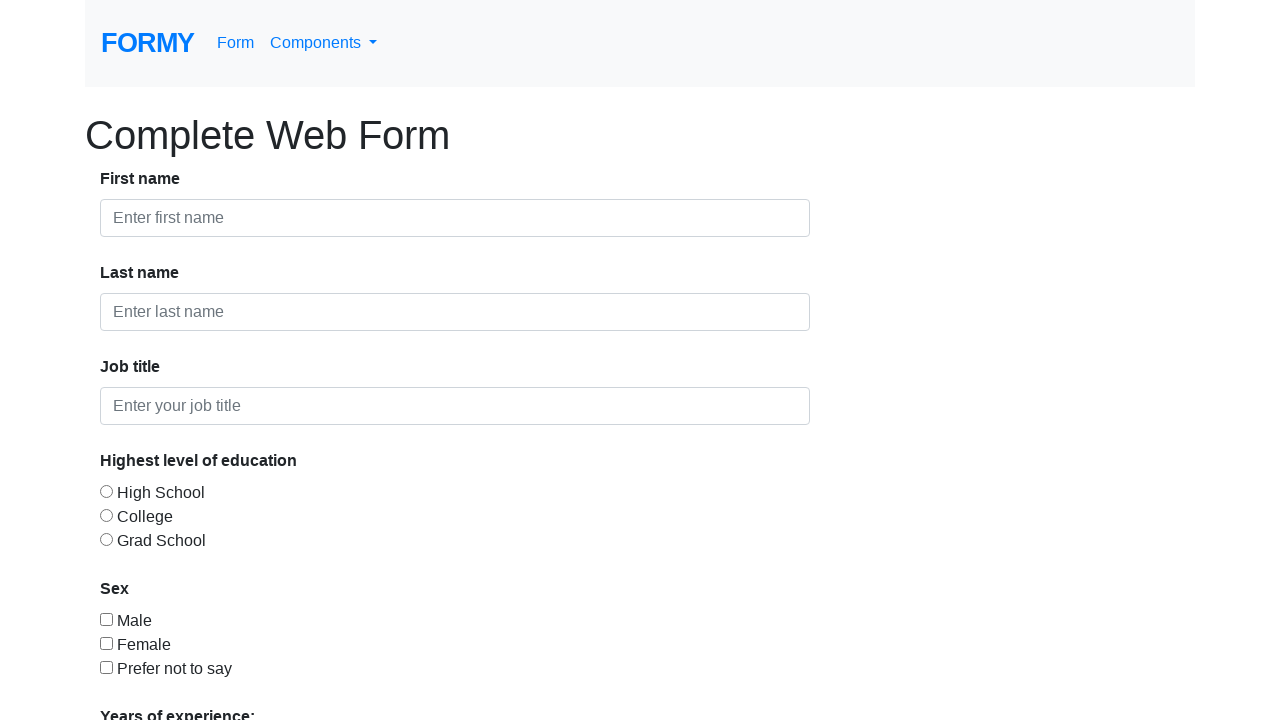

Filled first input field with 'Hello' on input >> nth=0
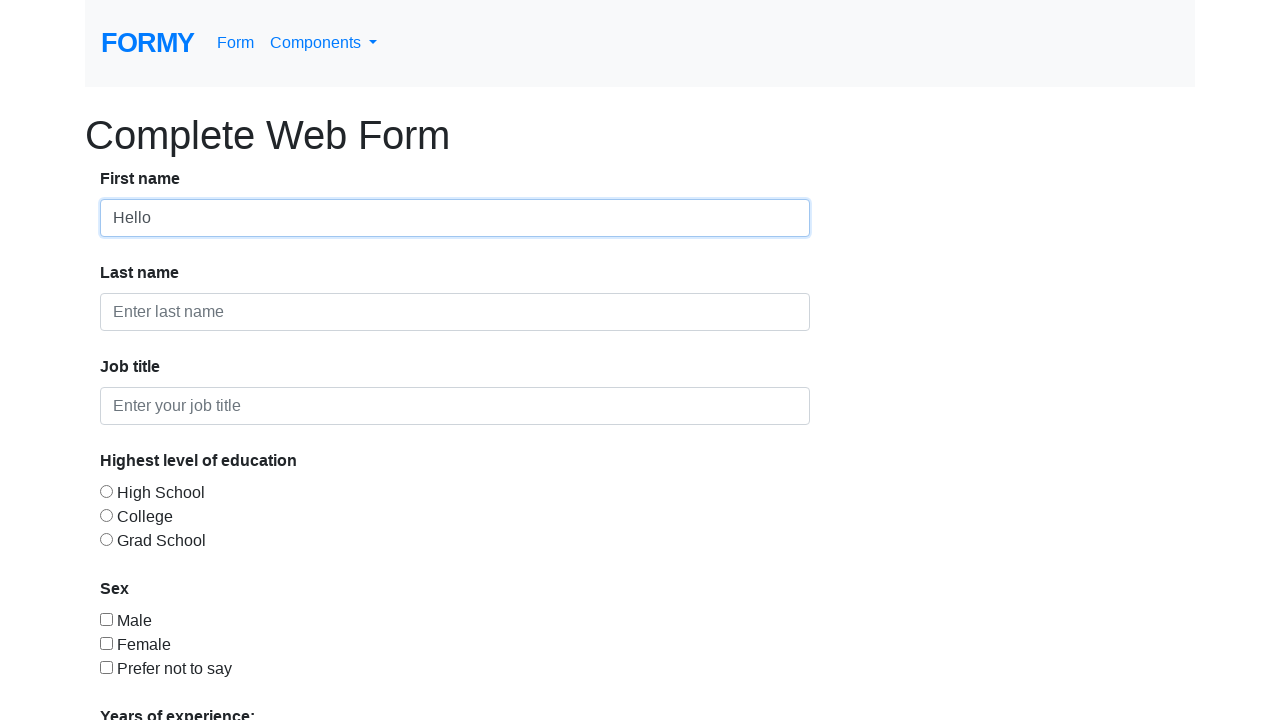

Filled second input field with 'World' on input >> nth=1
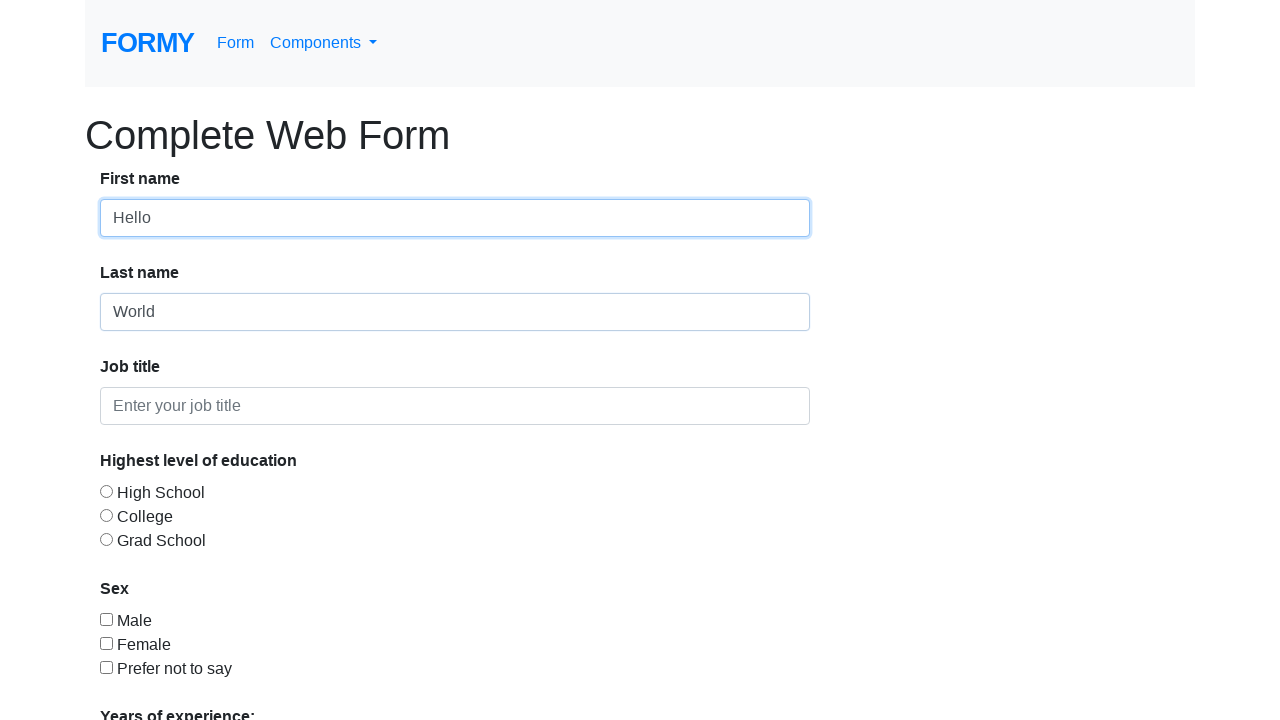

Filled third input field with 'Software tester' on input >> nth=2
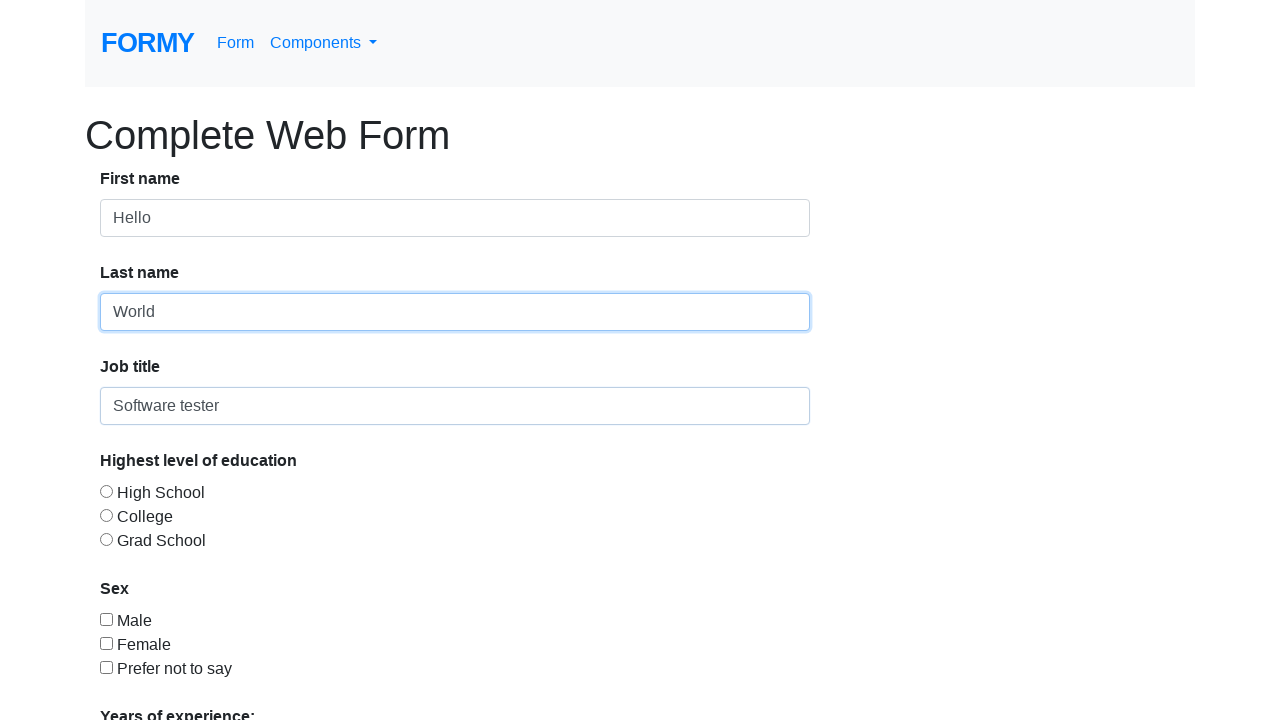

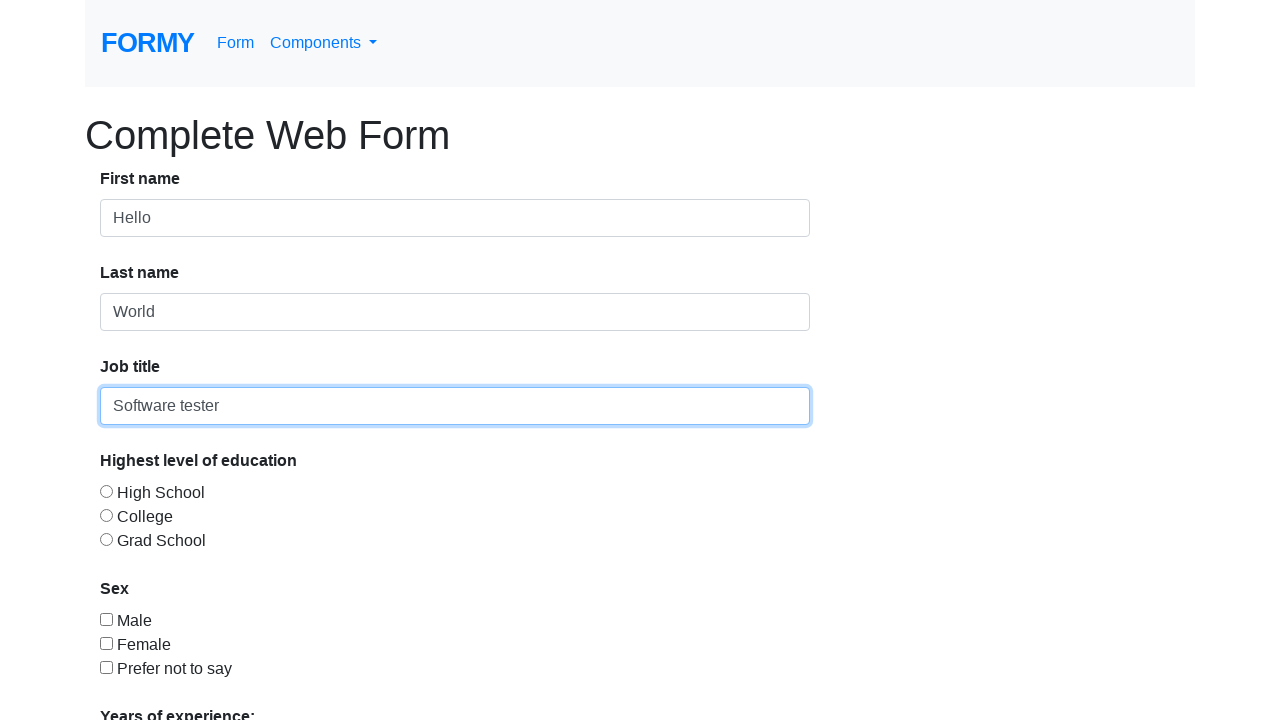